Tests clicking on an "Add Element" button and verifies that a "Delete" button appears after clicking

Starting URL: http://the-internet.herokuapp.com/add_remove_elements/

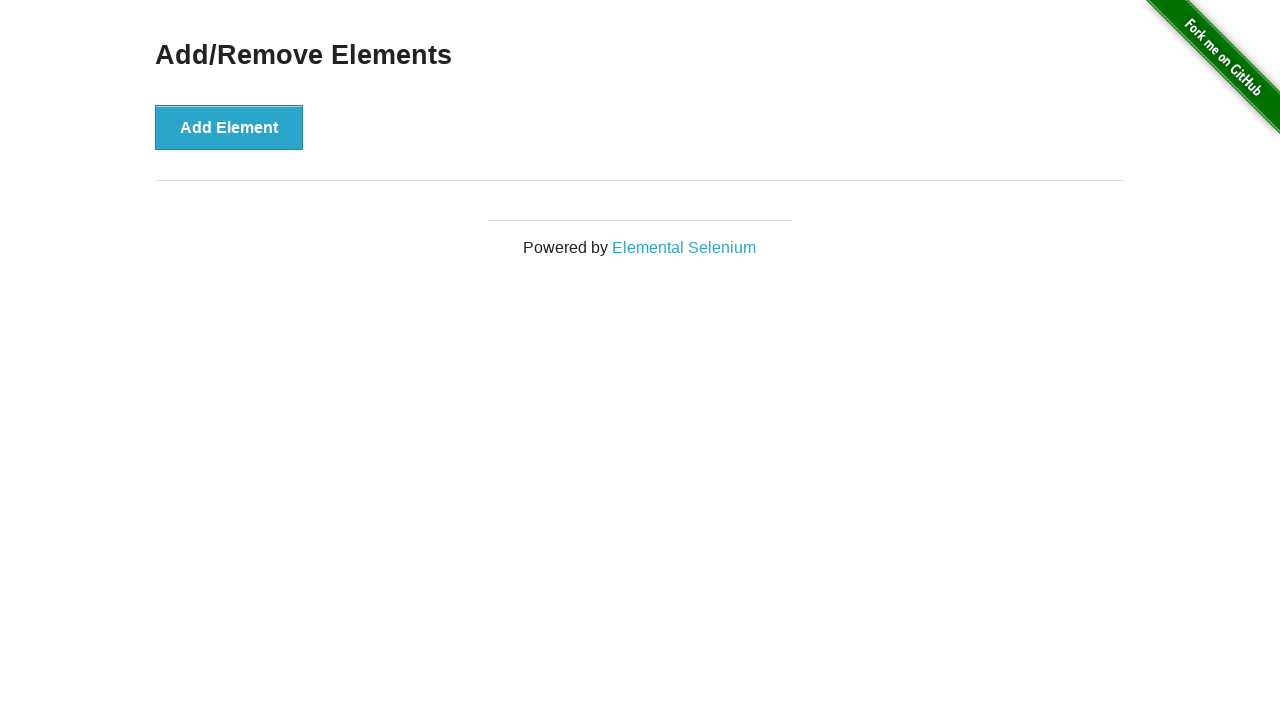

Verified Delete button is initially hidden
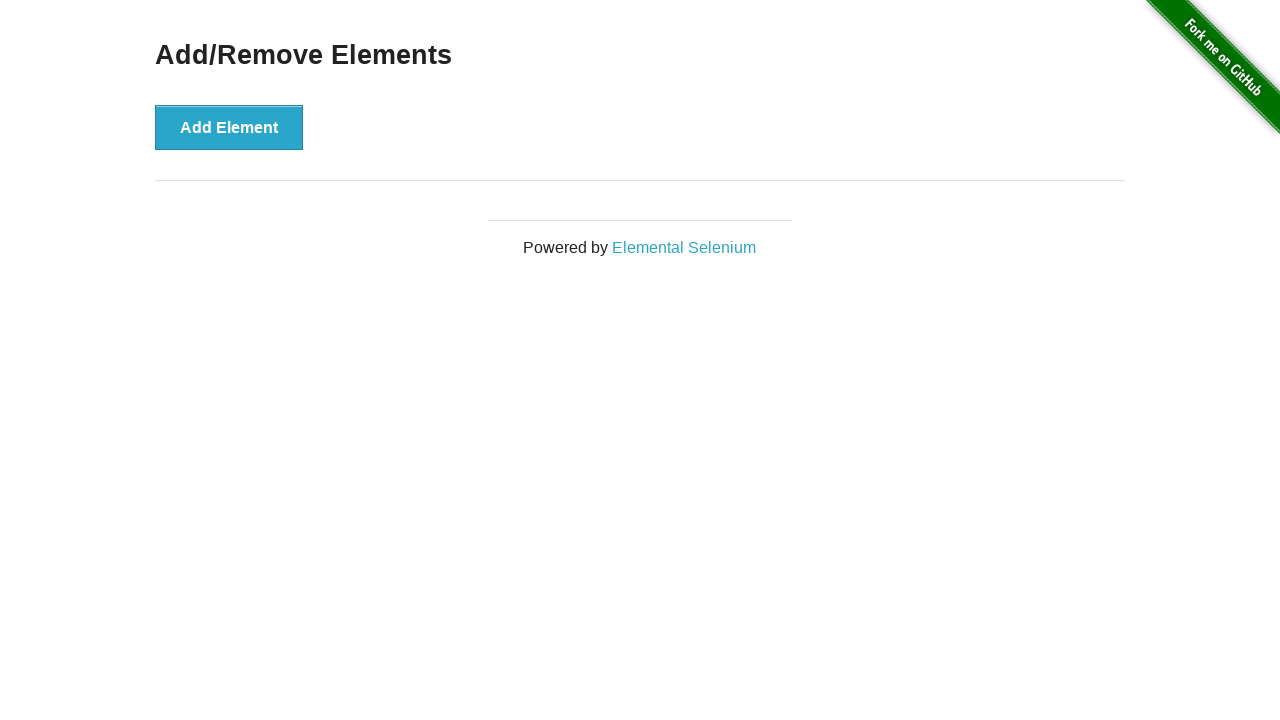

Clicked on Add Element button at (229, 127) on text='Add Element'
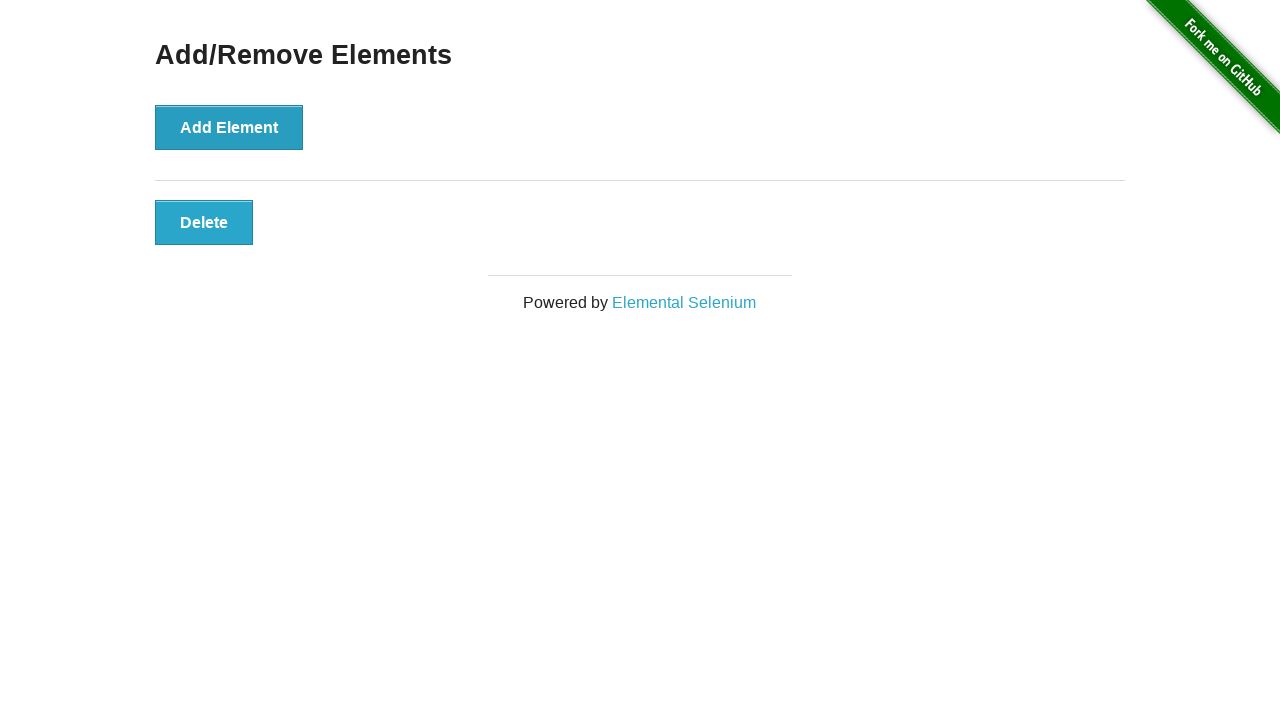

Verified Delete button is now visible after clicking Add Element
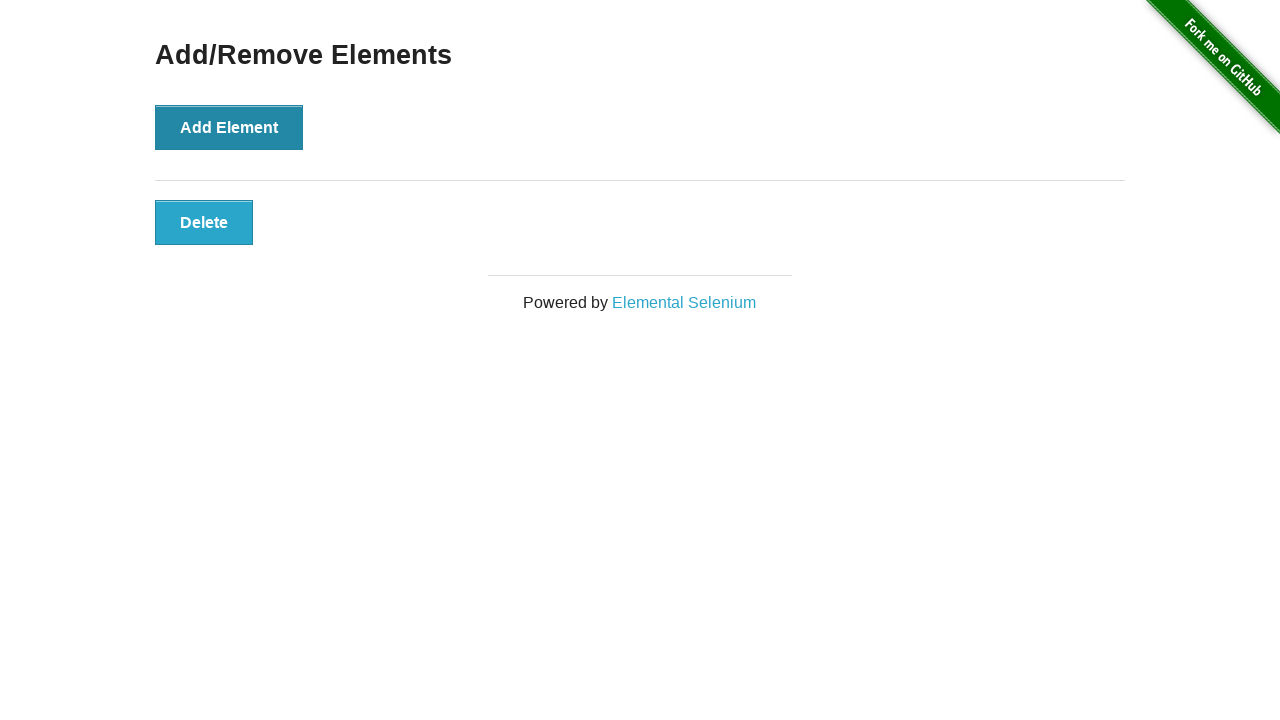

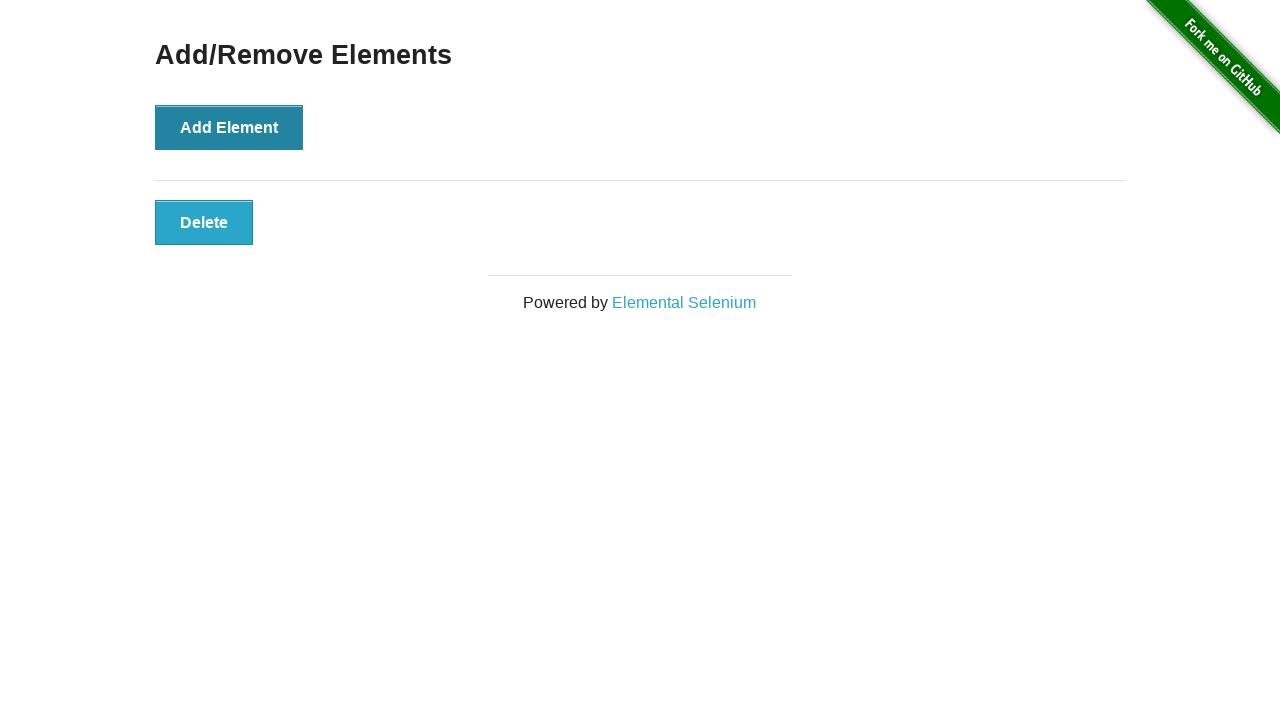